Tests registration form validation when confirmation email doesn't match the original email, verifying the mismatch error message

Starting URL: https://alada.vn/tai-khoan/dang-ky.html

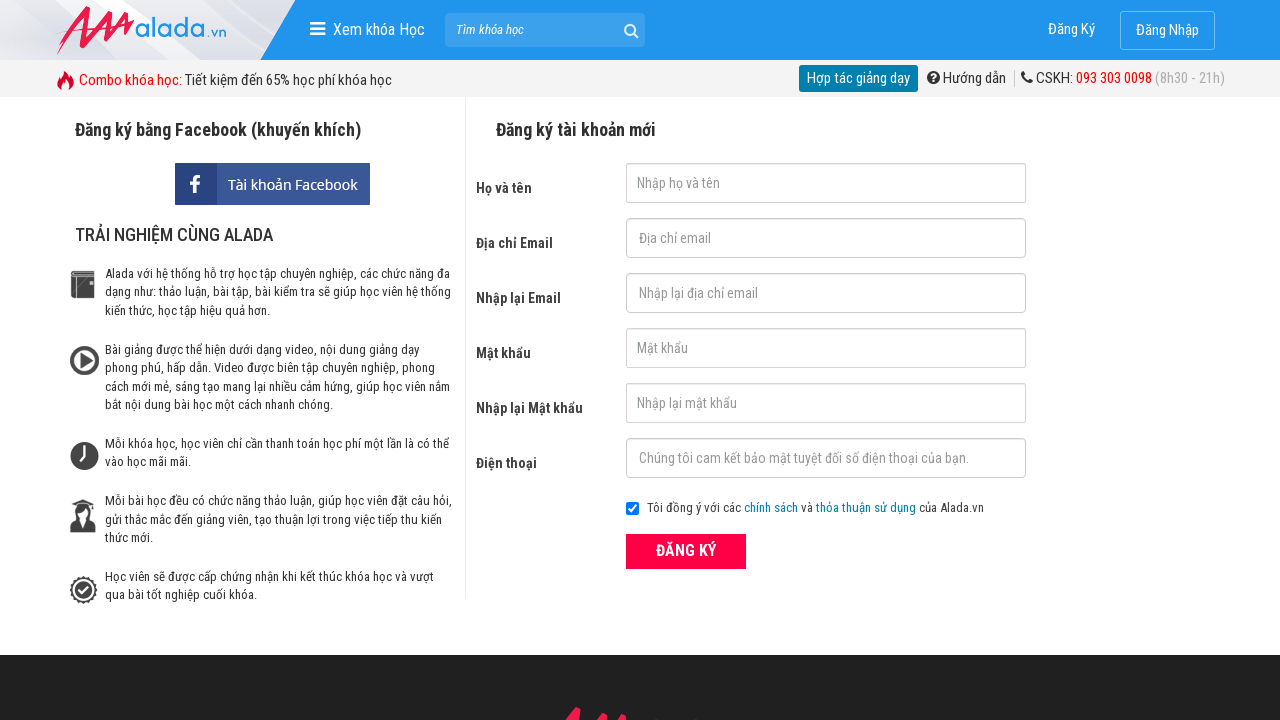

Filled first name field with 'nga' on #txtFirstname
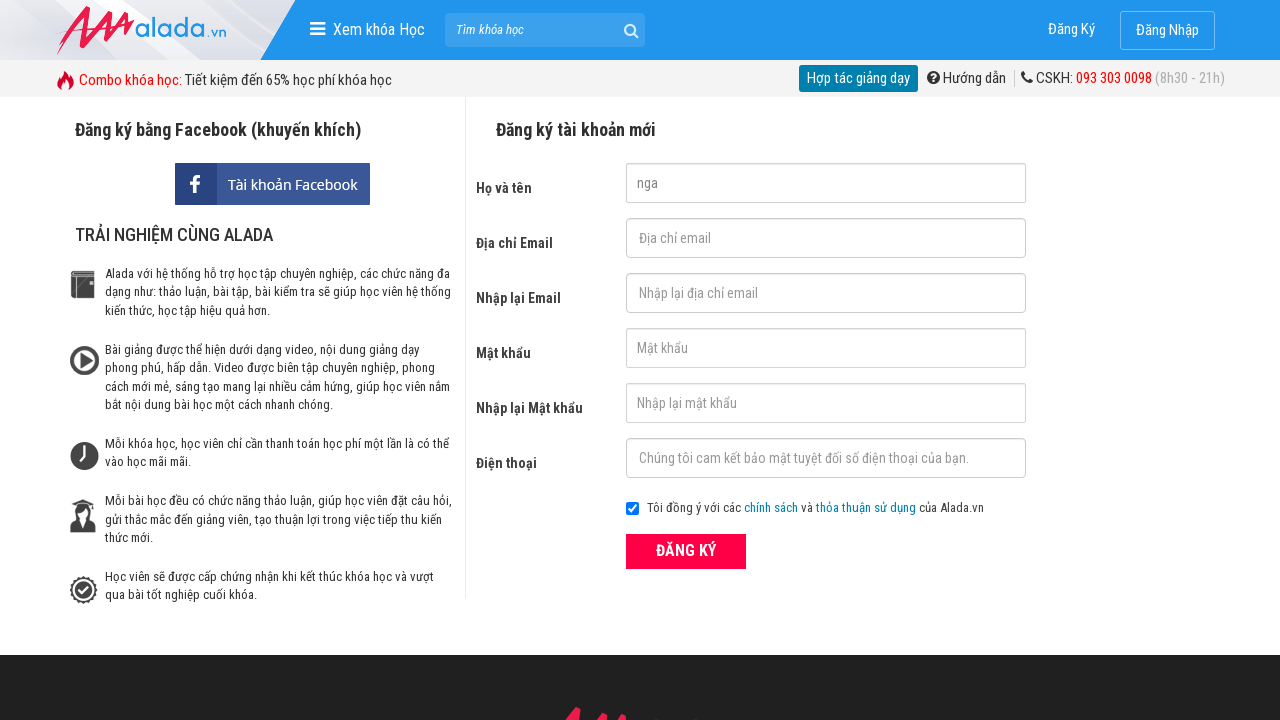

Filled email field with 'nhuynh@gmail.com' on #txtEmail
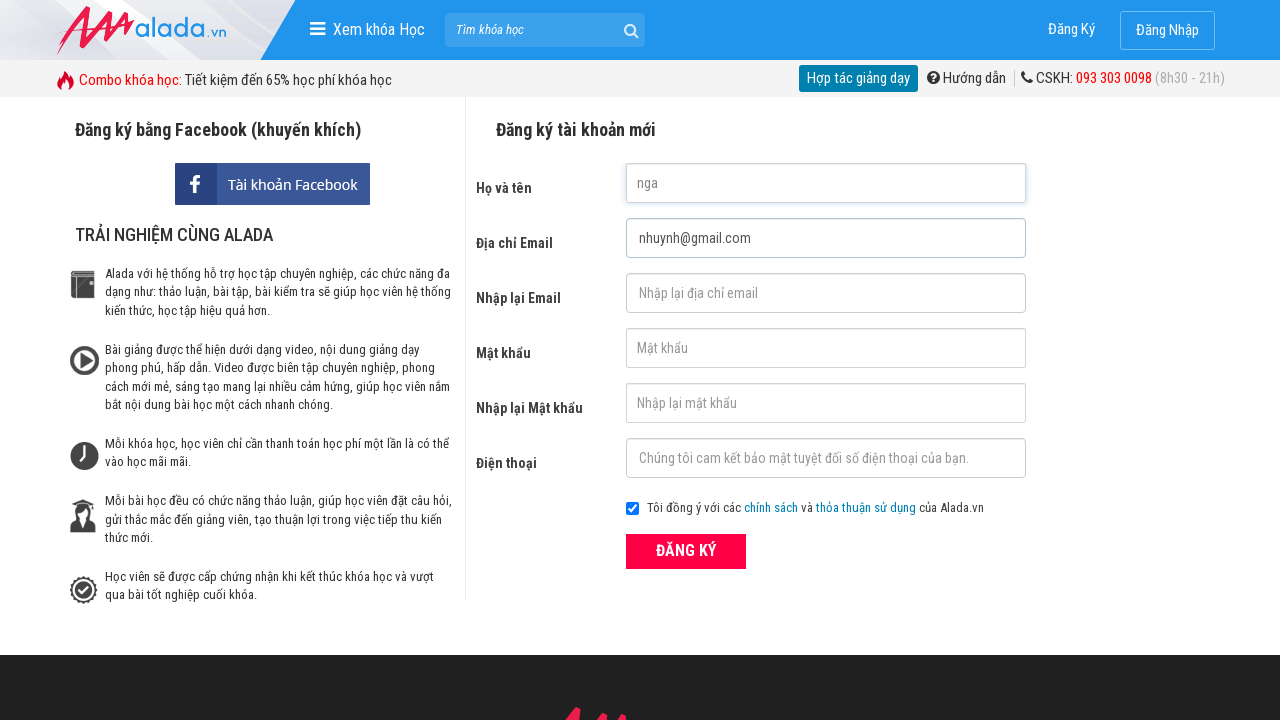

Filled confirmation email field with mismatched email 'huynh@gmail.com' on #txtCEmail
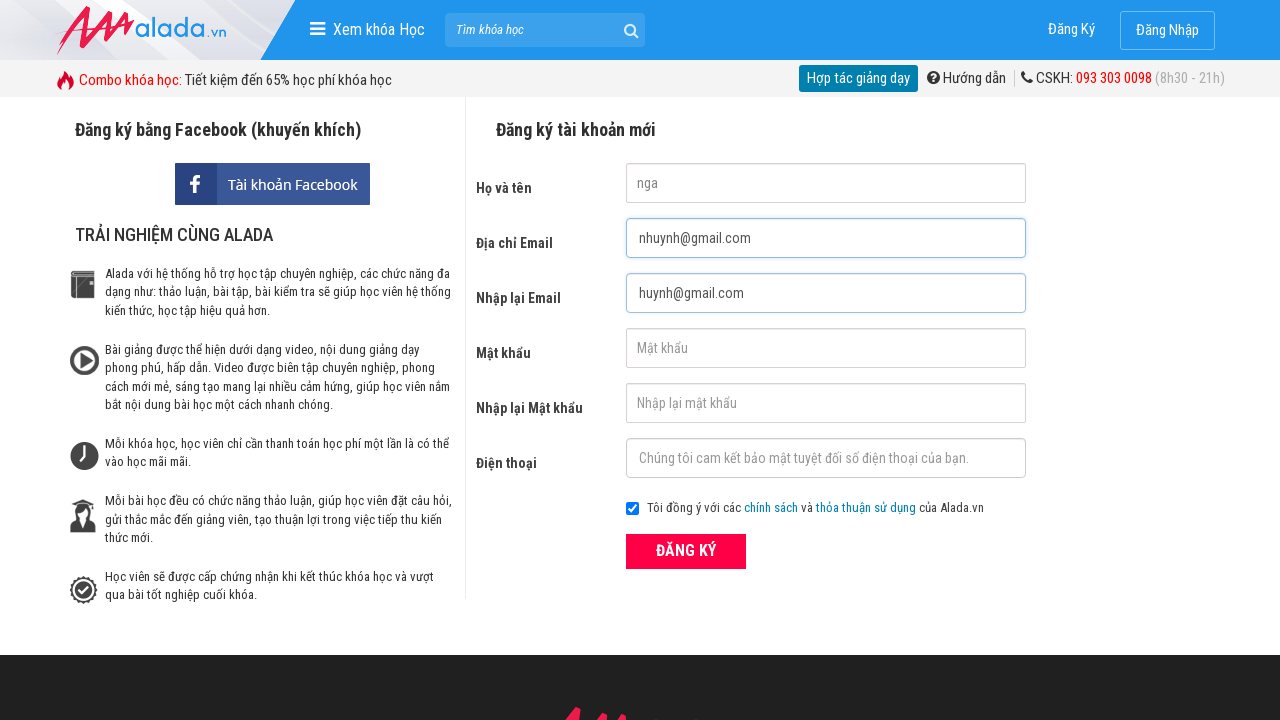

Filled password field with '1111111' on #txtPassword
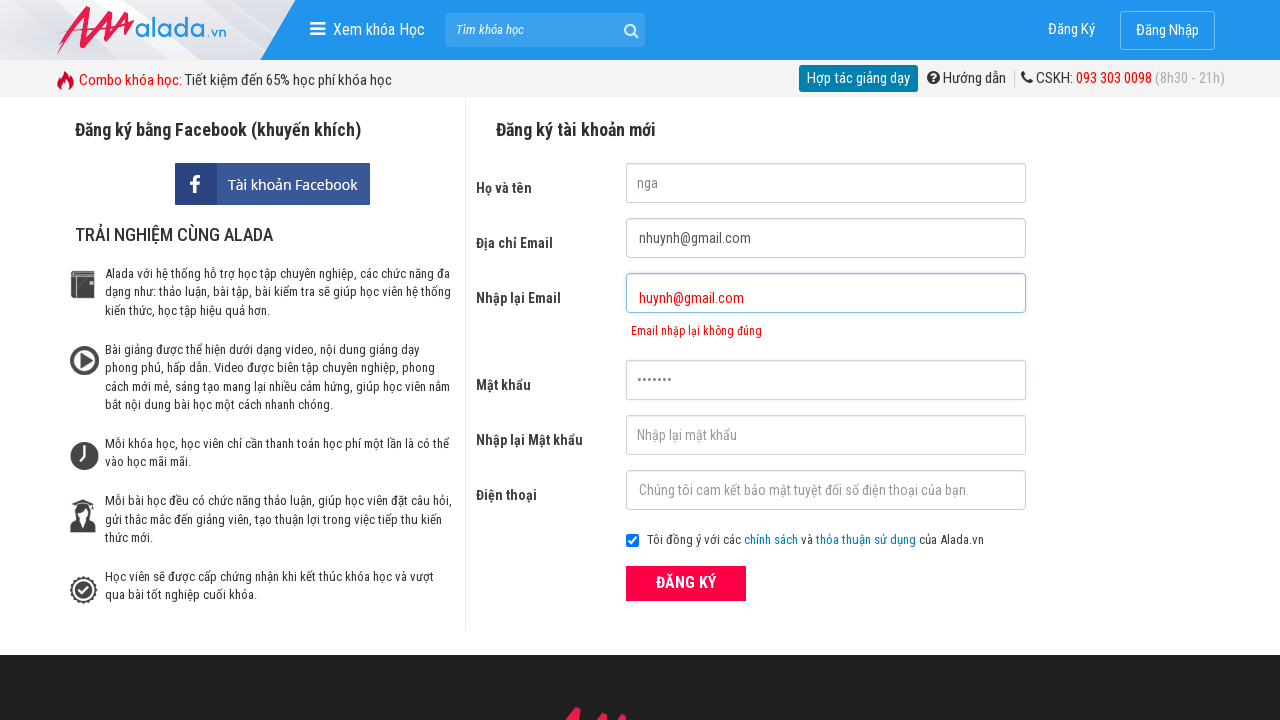

Filled confirmation password field with '1111111' on #txtCPassword
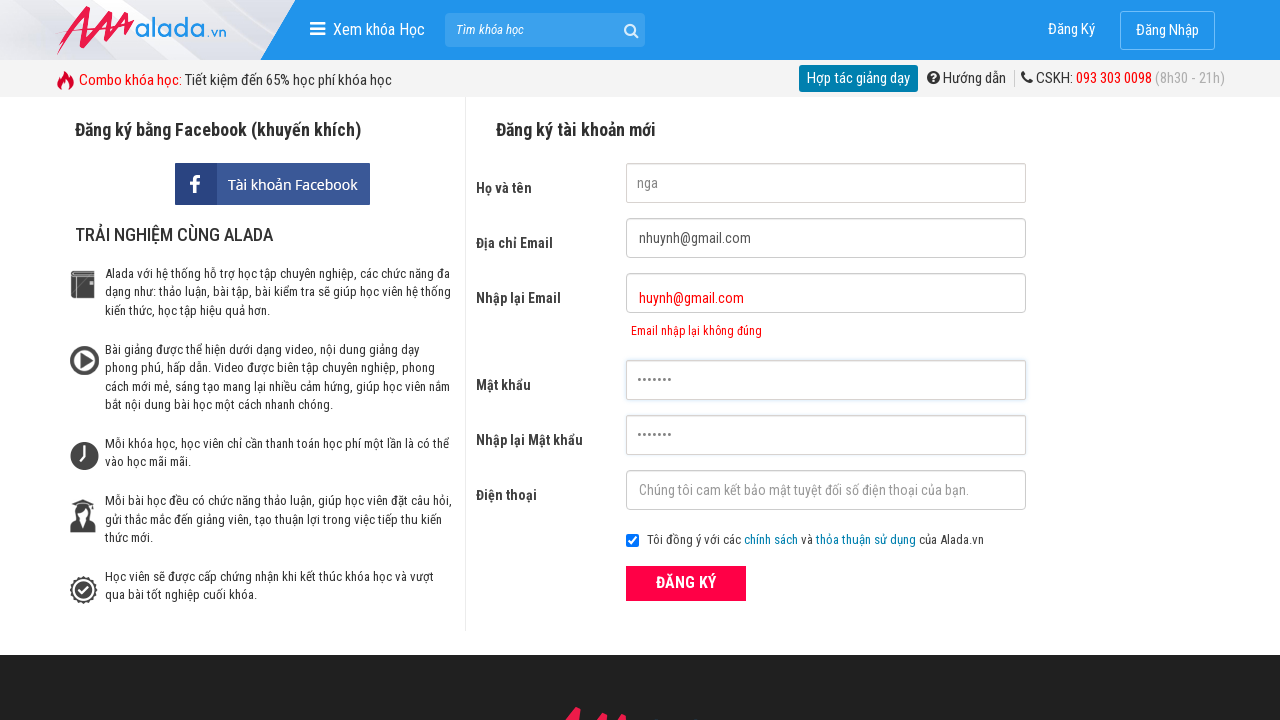

Filled phone field with '0905123456' on #txtPhone
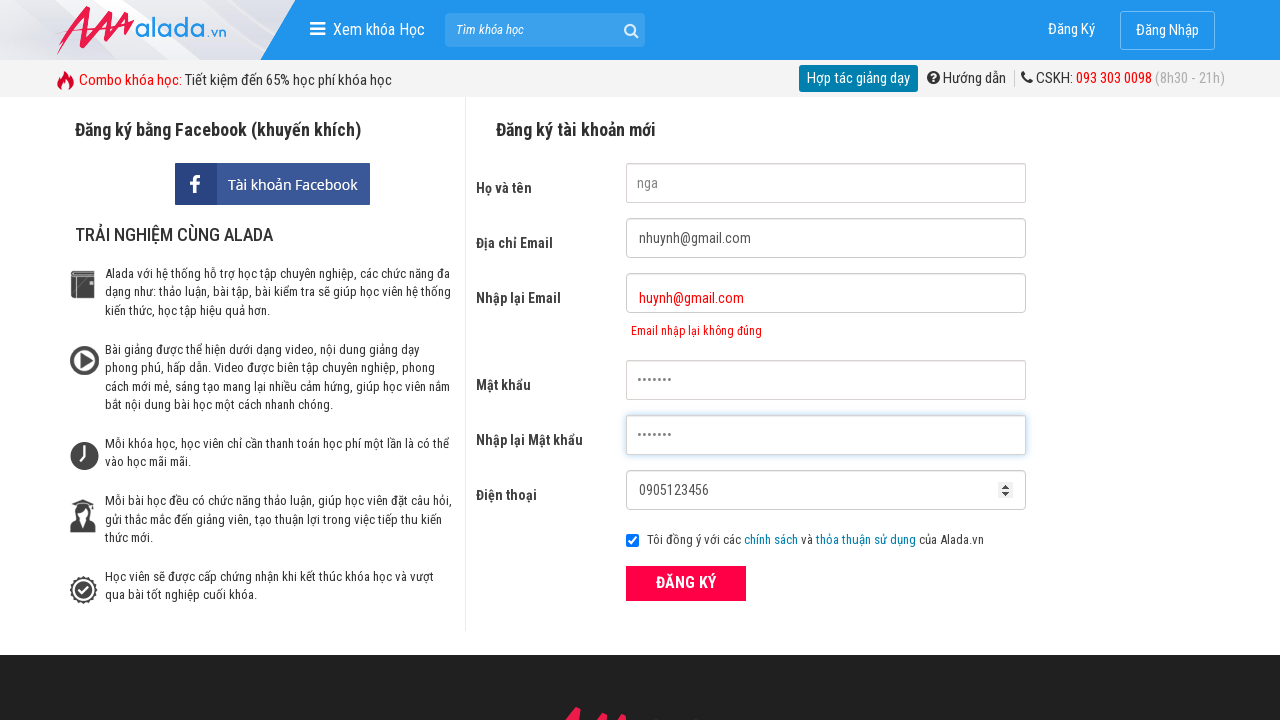

Clicked sign up button at (686, 583) on xpath=//div[@class='form frmRegister']//button
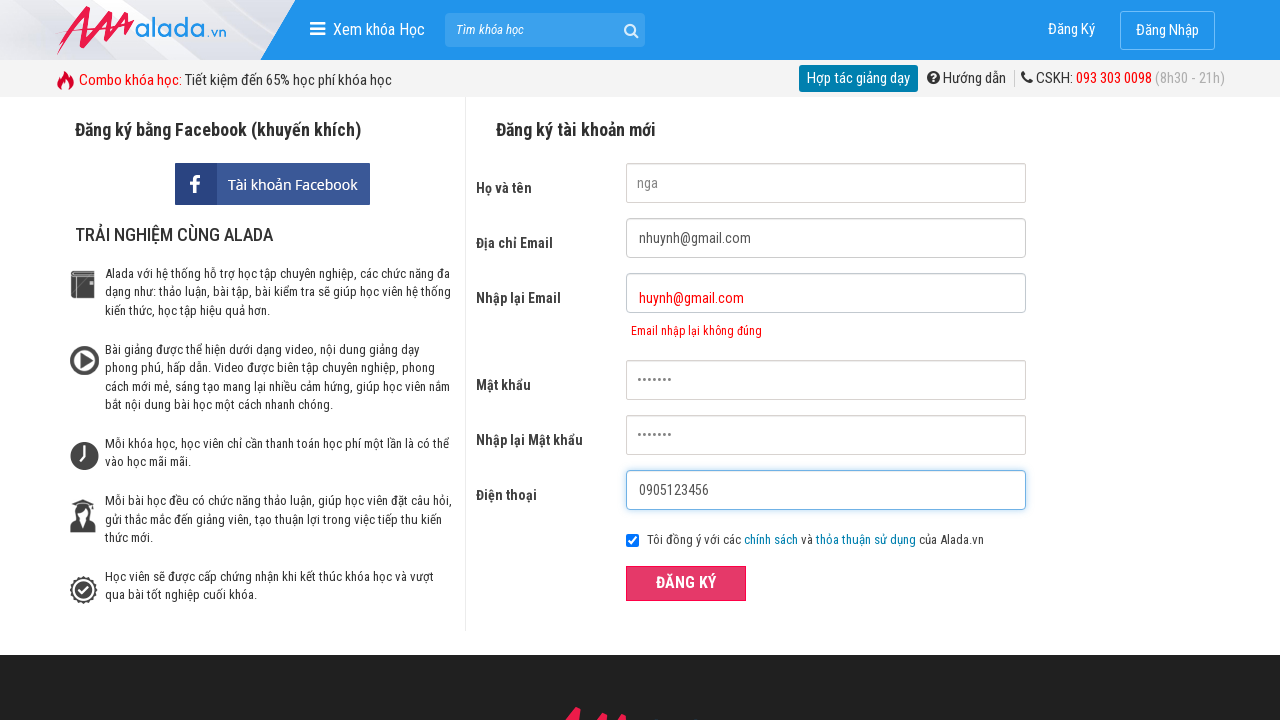

Waited for confirmation email error message to appear
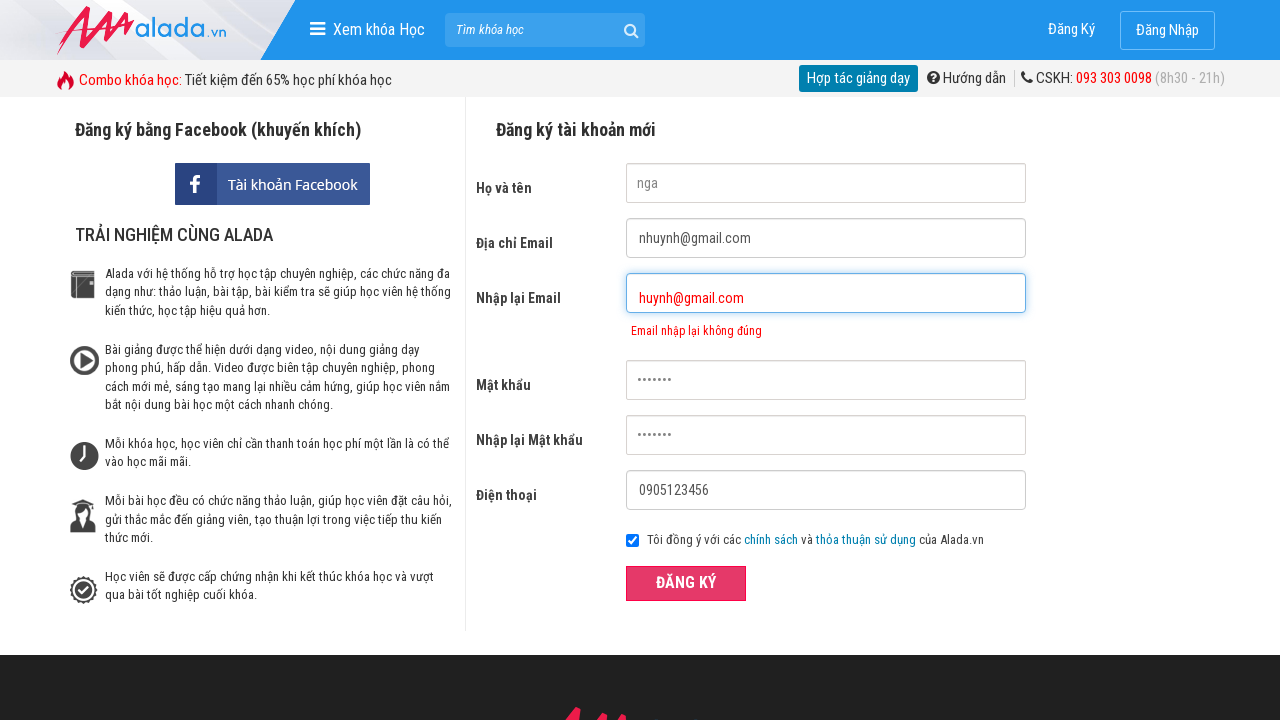

Verified confirmation email error message displays 'Email nhập lại không đúng'
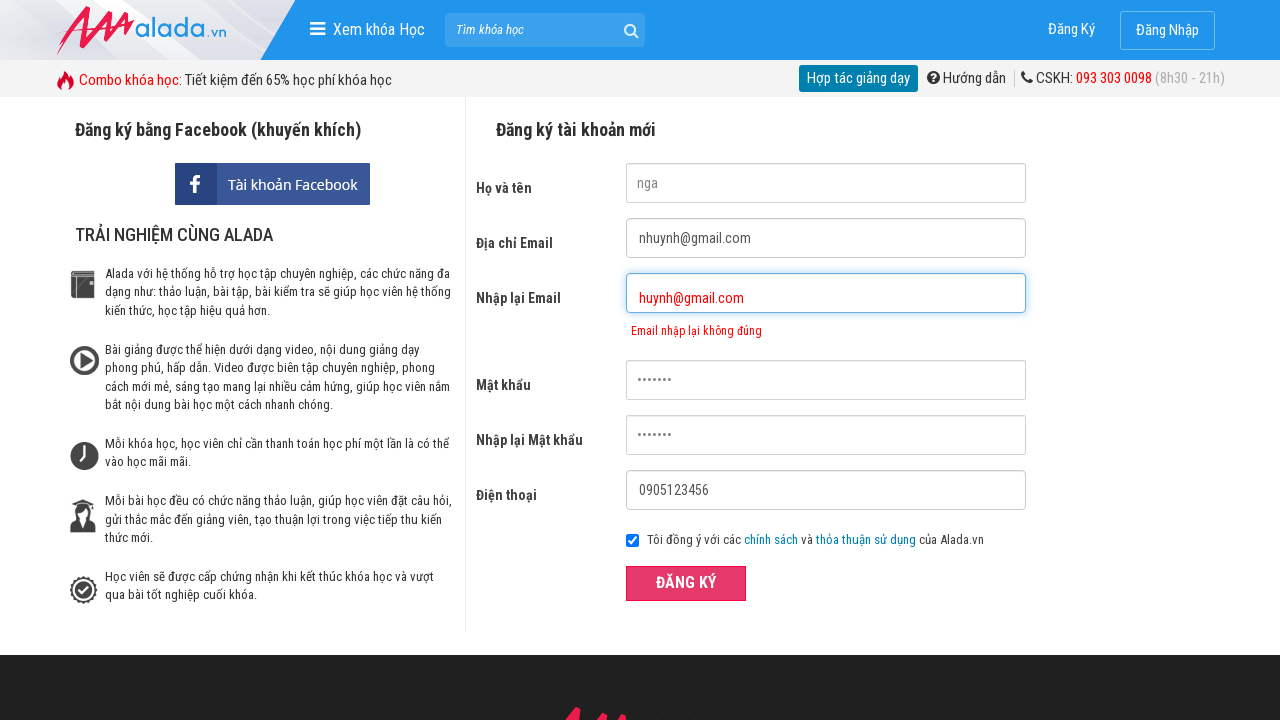

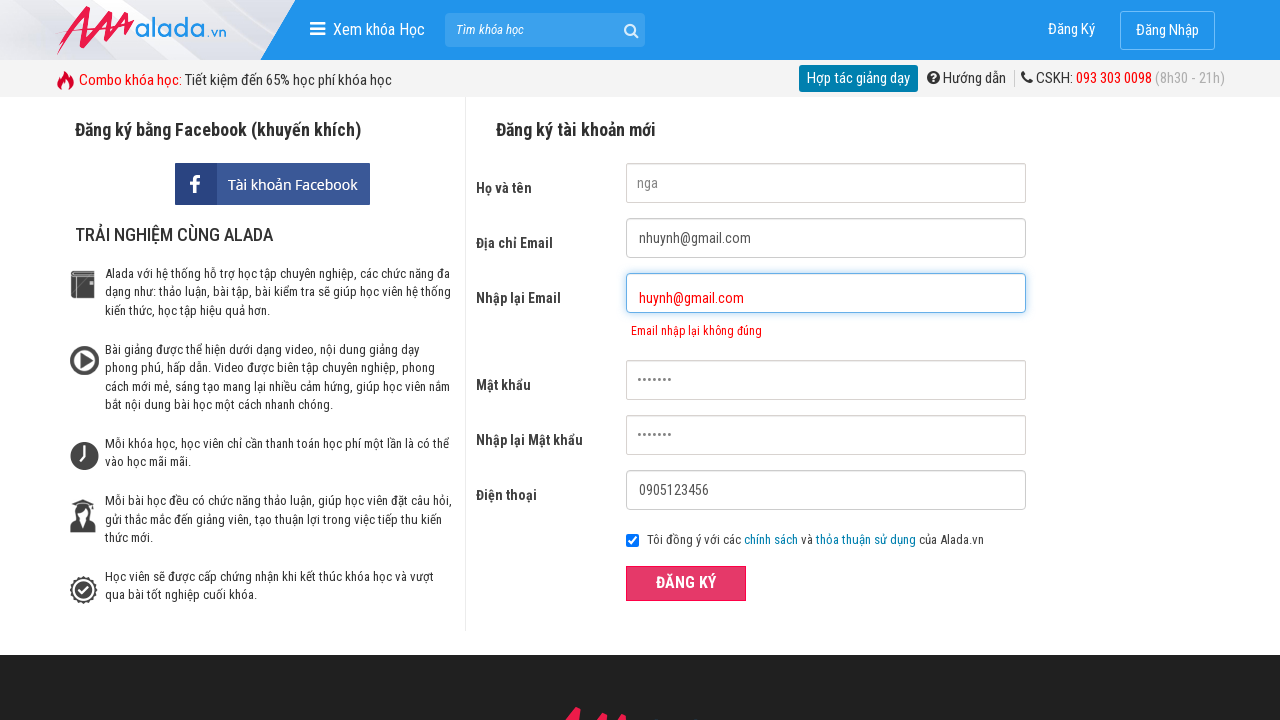